Tests date picker by clicking on calendar input, navigating 10 months back using the Previous button, and selecting the 15th day

Starting URL: https://kristinek.github.io/site/examples/actions

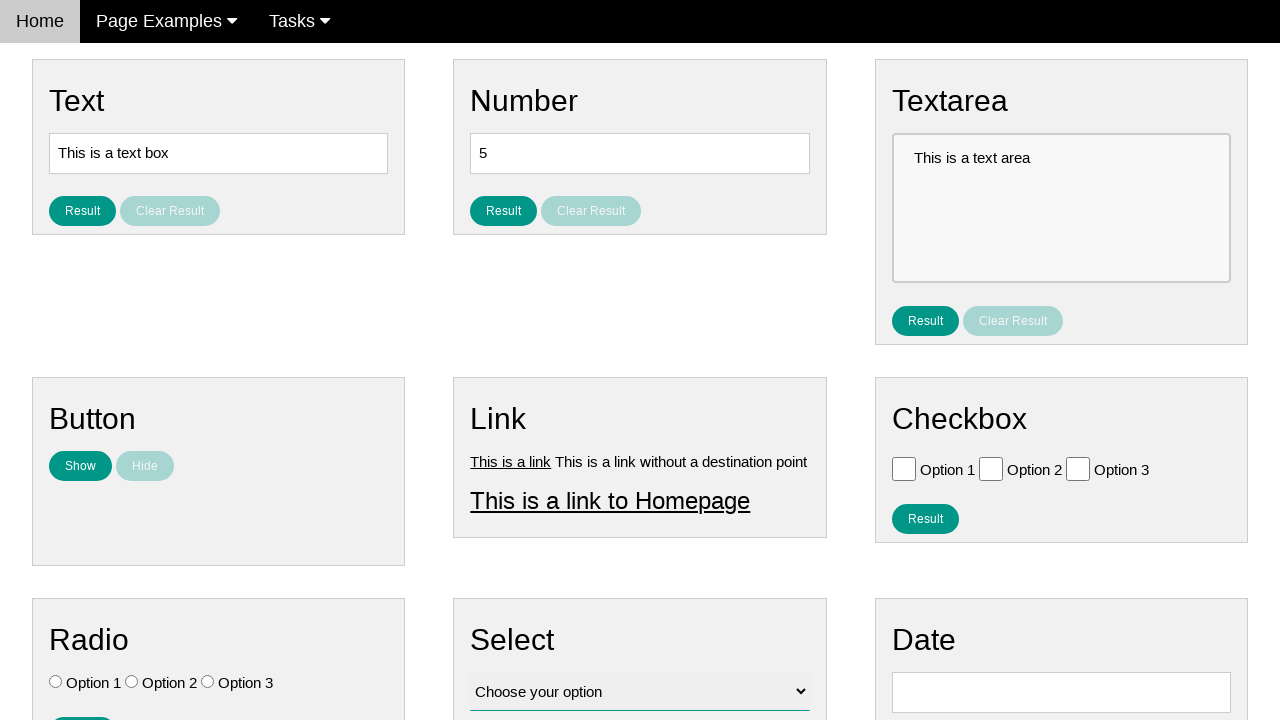

Navigated to date picker example page
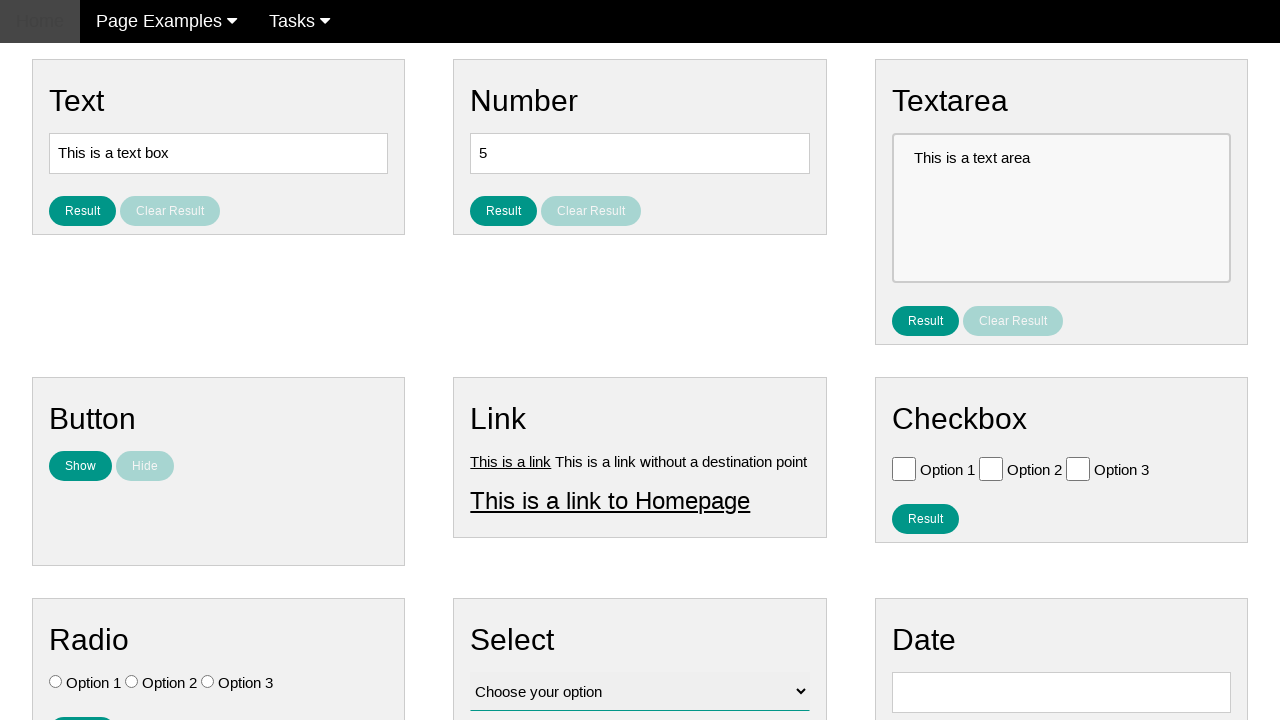

Clicked on calendar input to open date picker at (1061, 692) on input#vfb-8
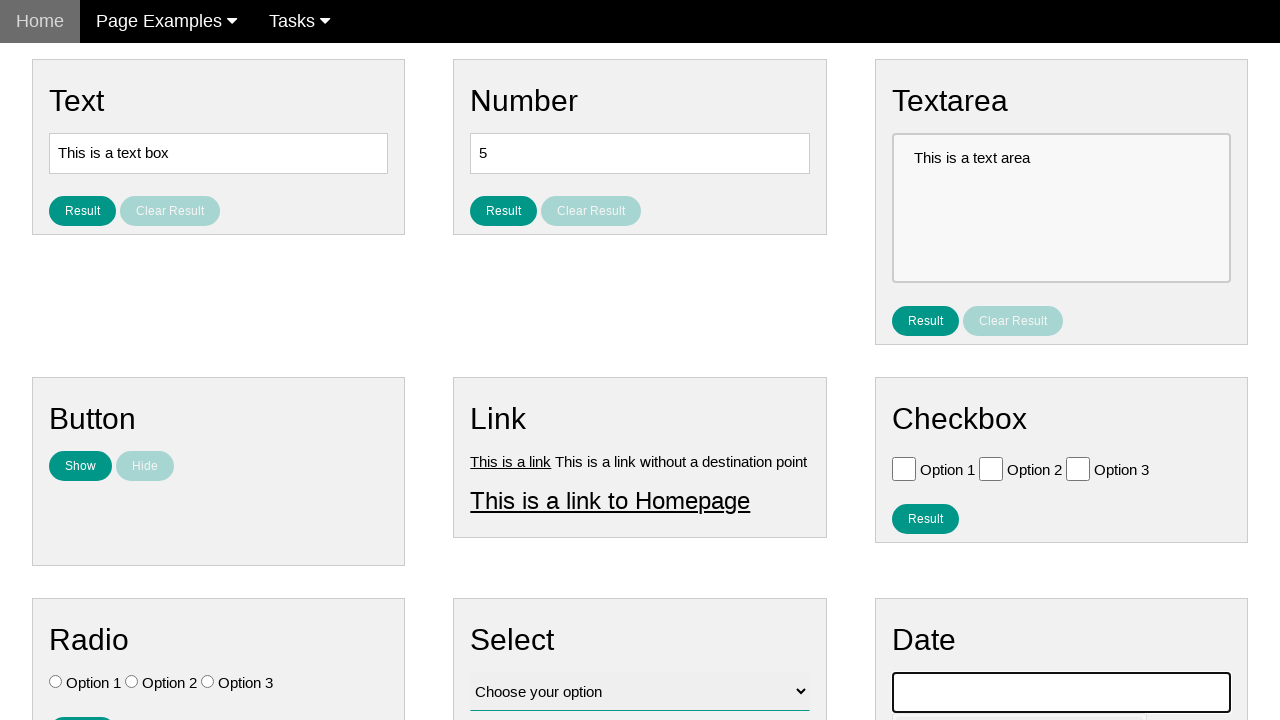

Waited 500ms before navigating to previous month
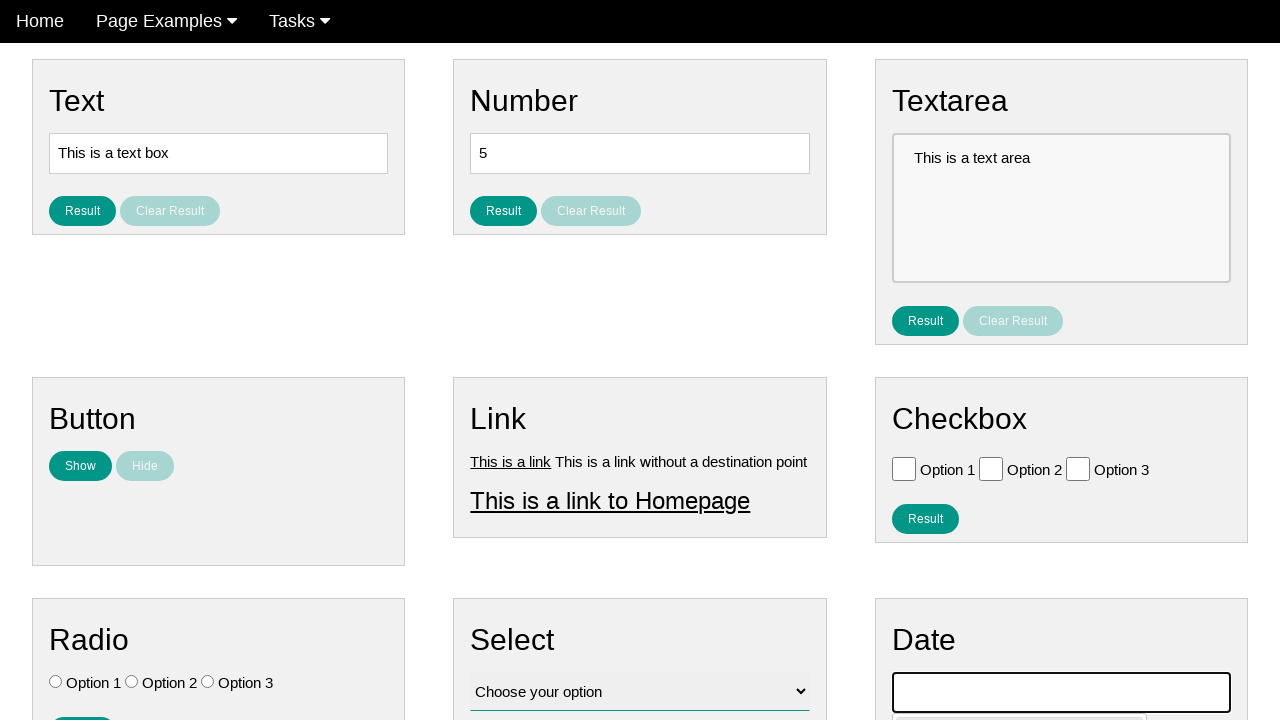

Clicked Prev button to navigate back month 1 of 10 at (912, 408) on xpath=//span[text()='Prev']
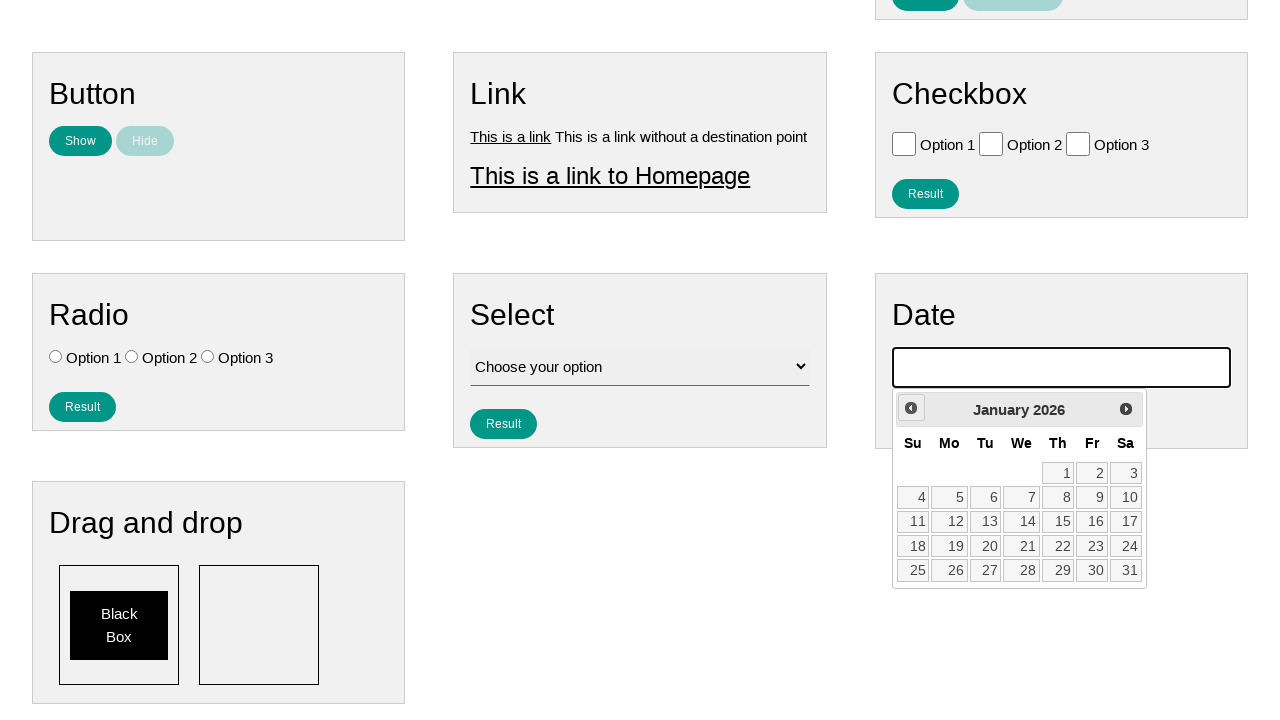

Waited 500ms before navigating to previous month
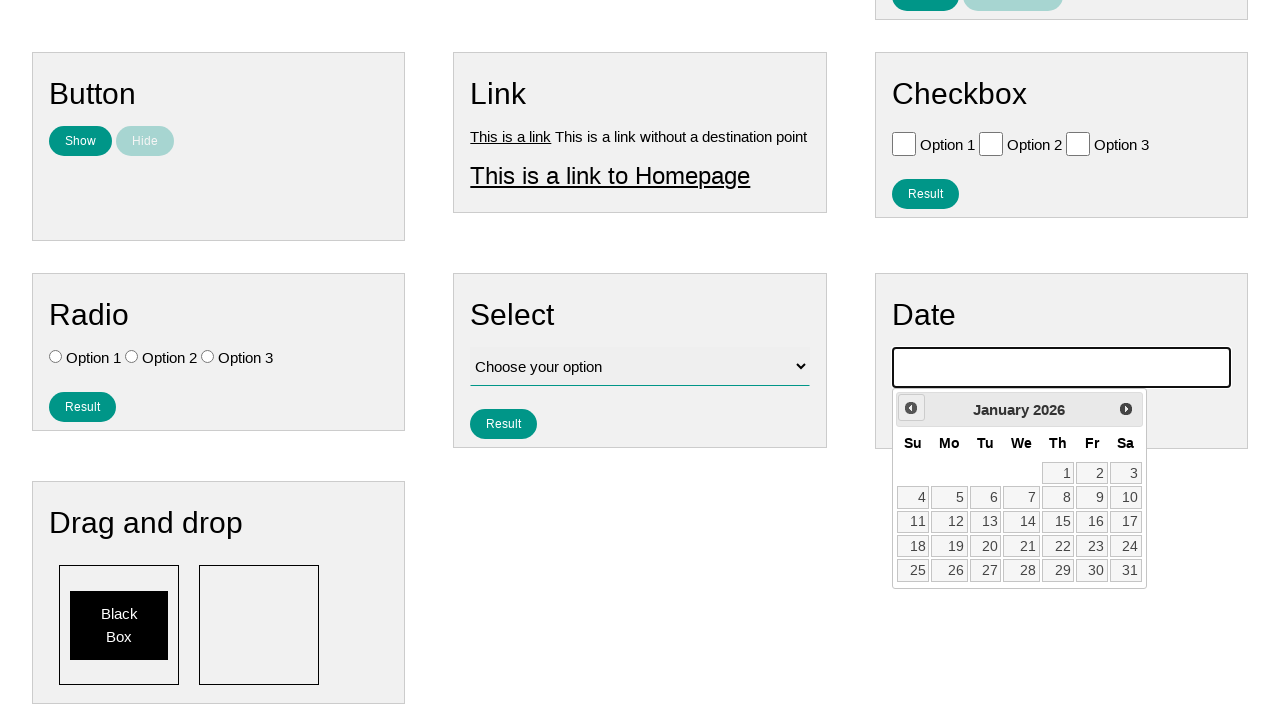

Clicked Prev button to navigate back month 2 of 10 at (911, 408) on xpath=//span[text()='Prev']
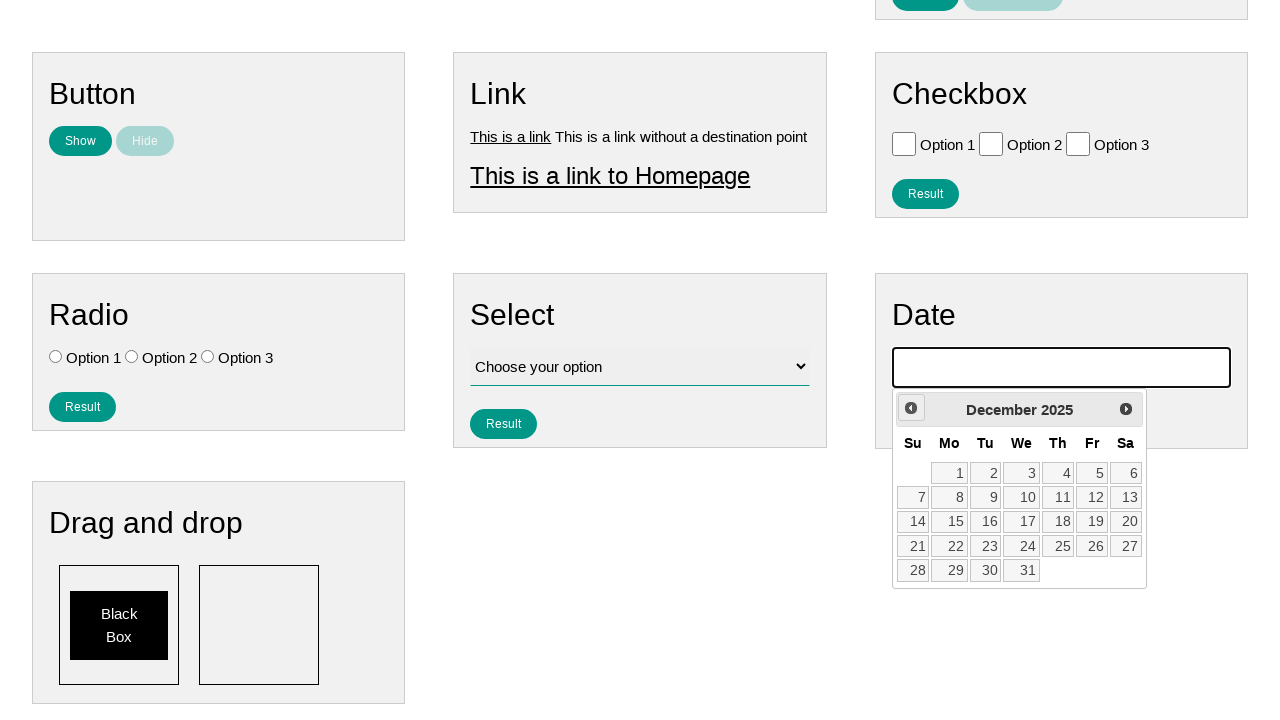

Waited 500ms before navigating to previous month
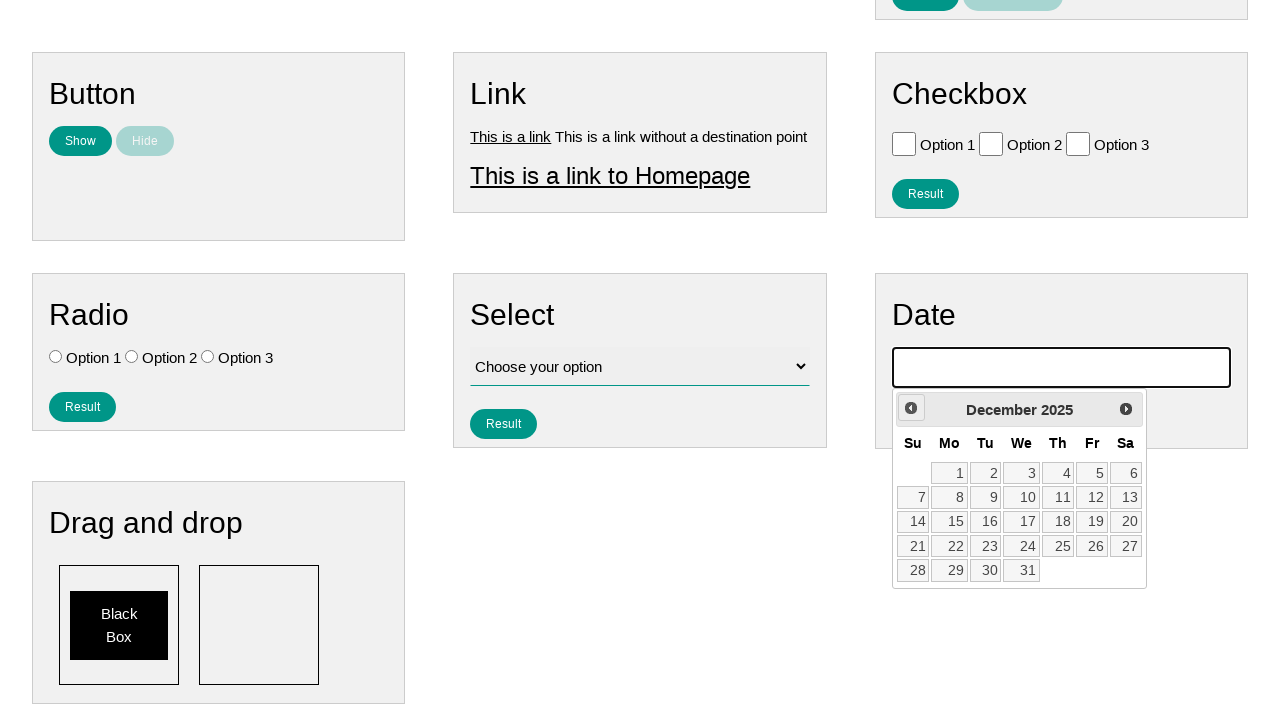

Clicked Prev button to navigate back month 3 of 10 at (911, 408) on xpath=//span[text()='Prev']
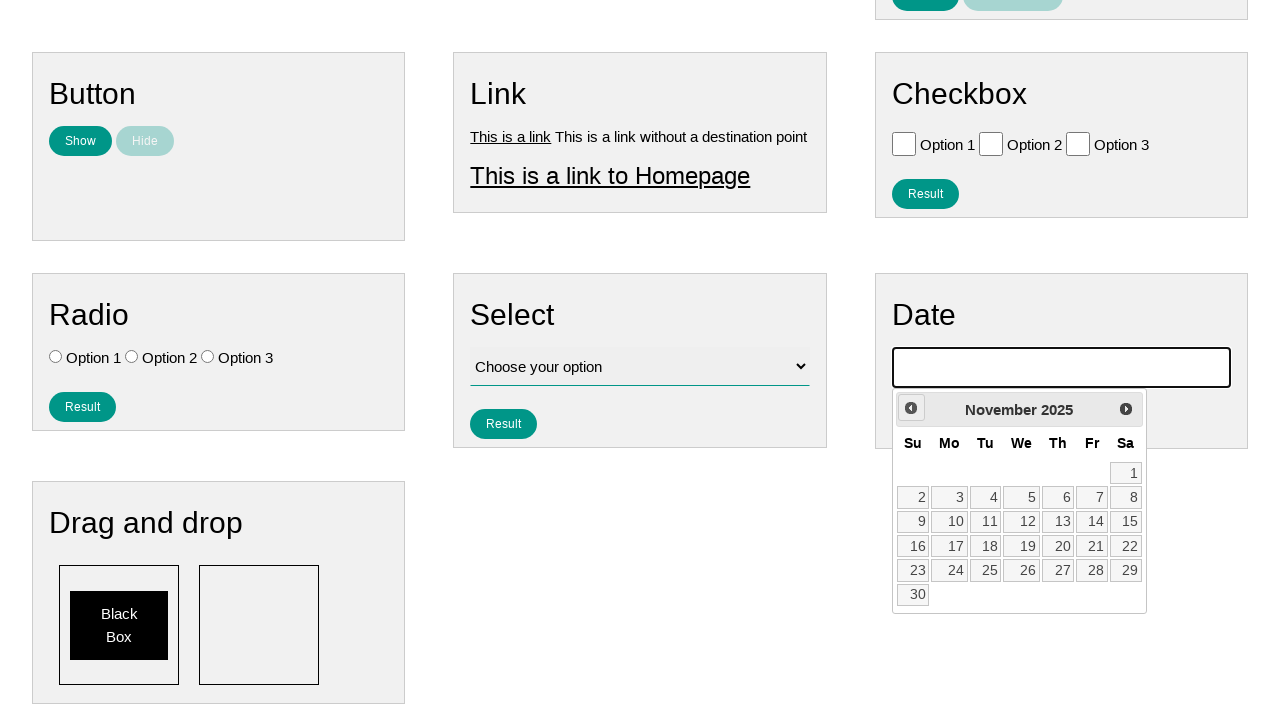

Waited 500ms before navigating to previous month
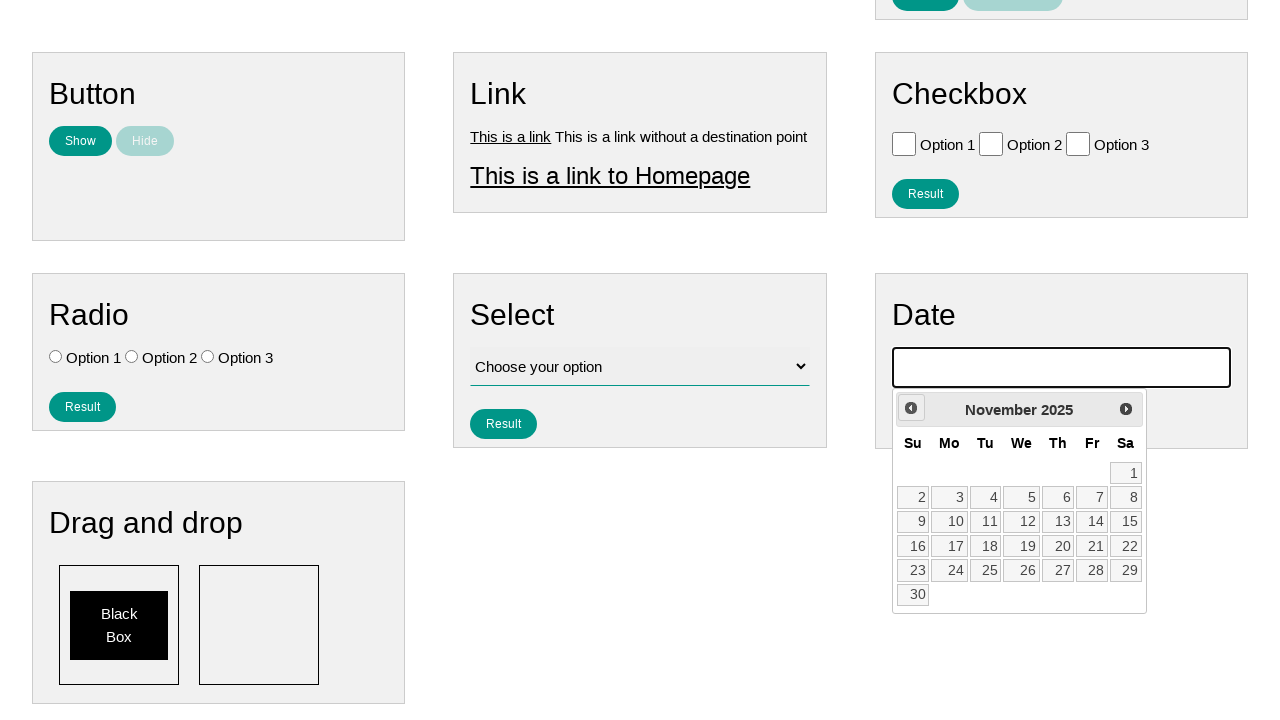

Clicked Prev button to navigate back month 4 of 10 at (911, 408) on xpath=//span[text()='Prev']
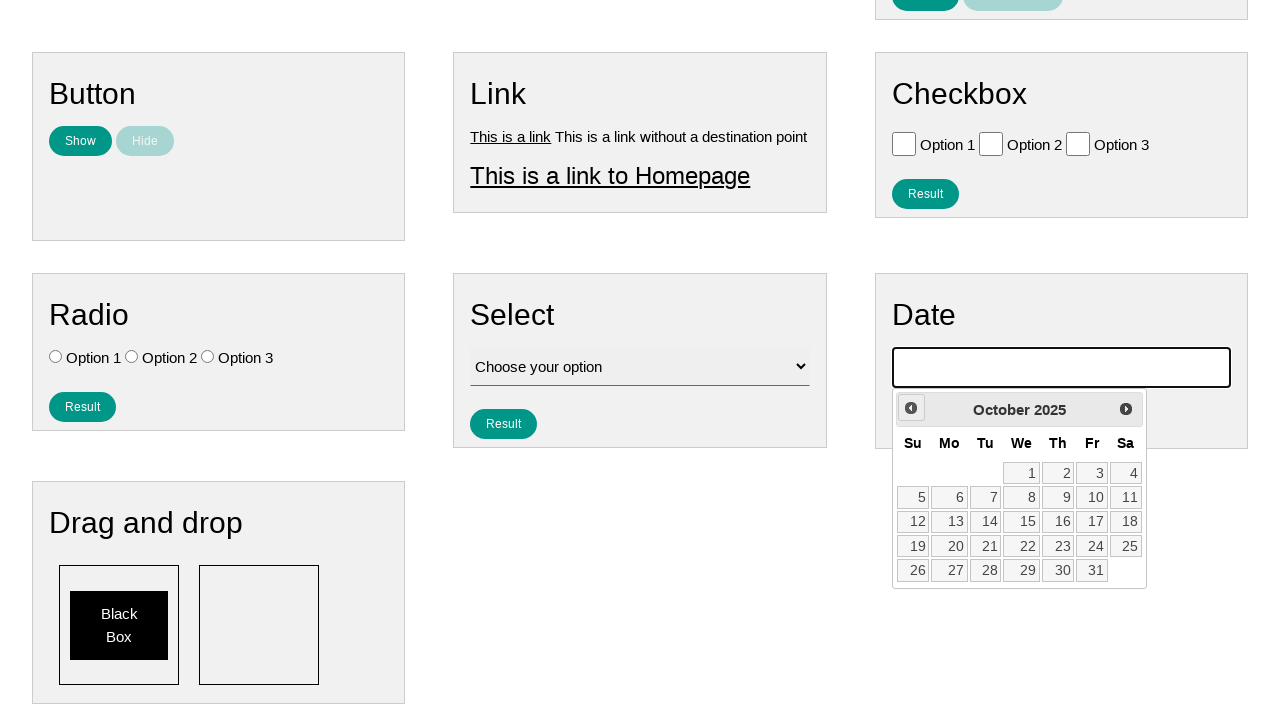

Waited 500ms before navigating to previous month
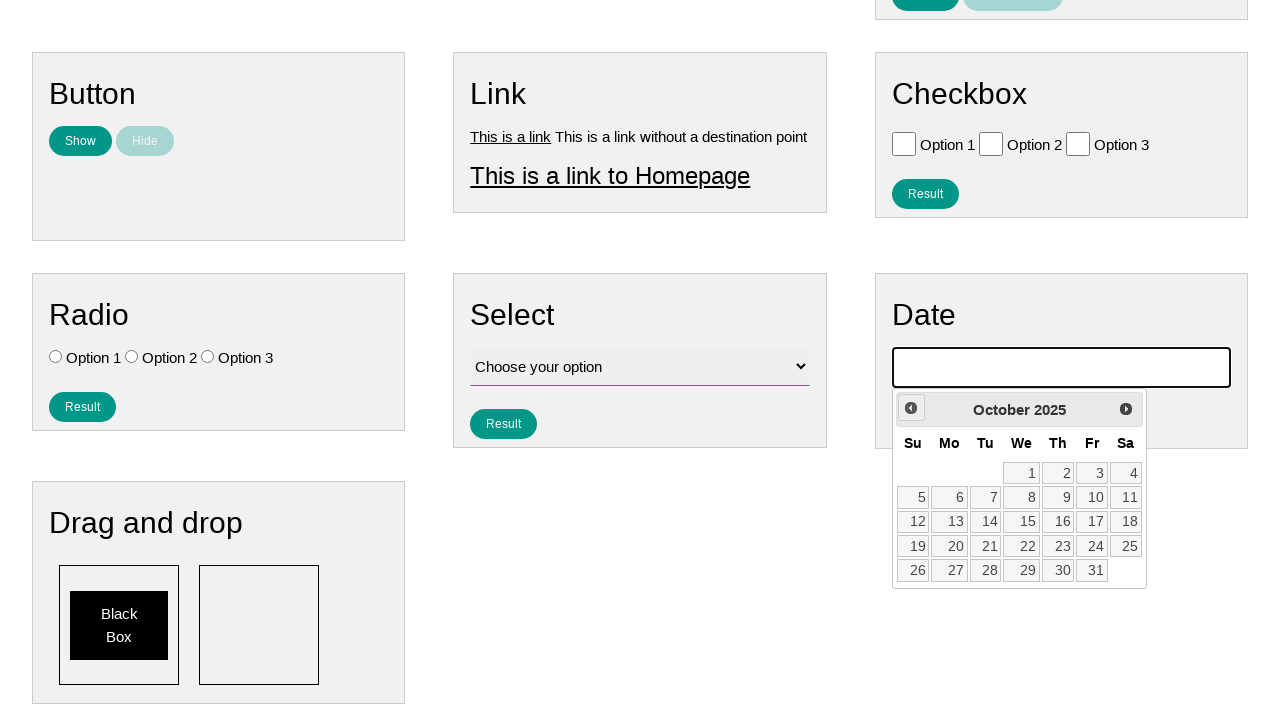

Clicked Prev button to navigate back month 5 of 10 at (911, 408) on xpath=//span[text()='Prev']
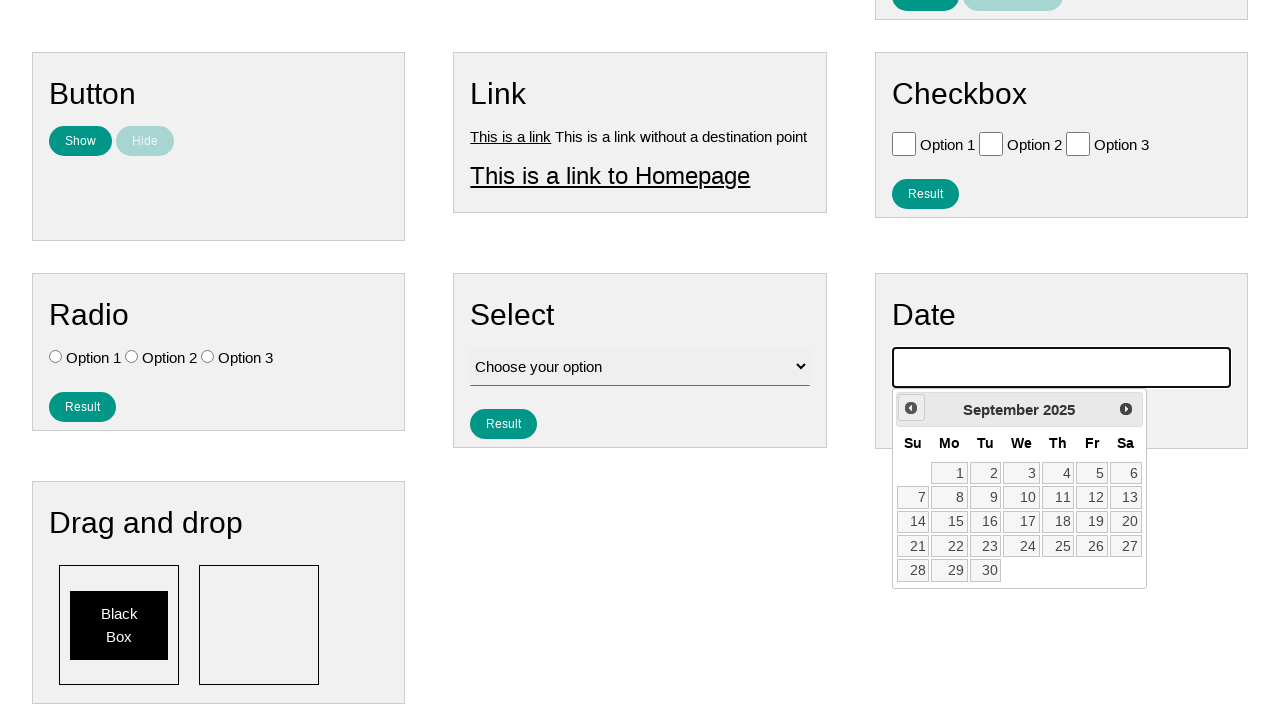

Waited 500ms before navigating to previous month
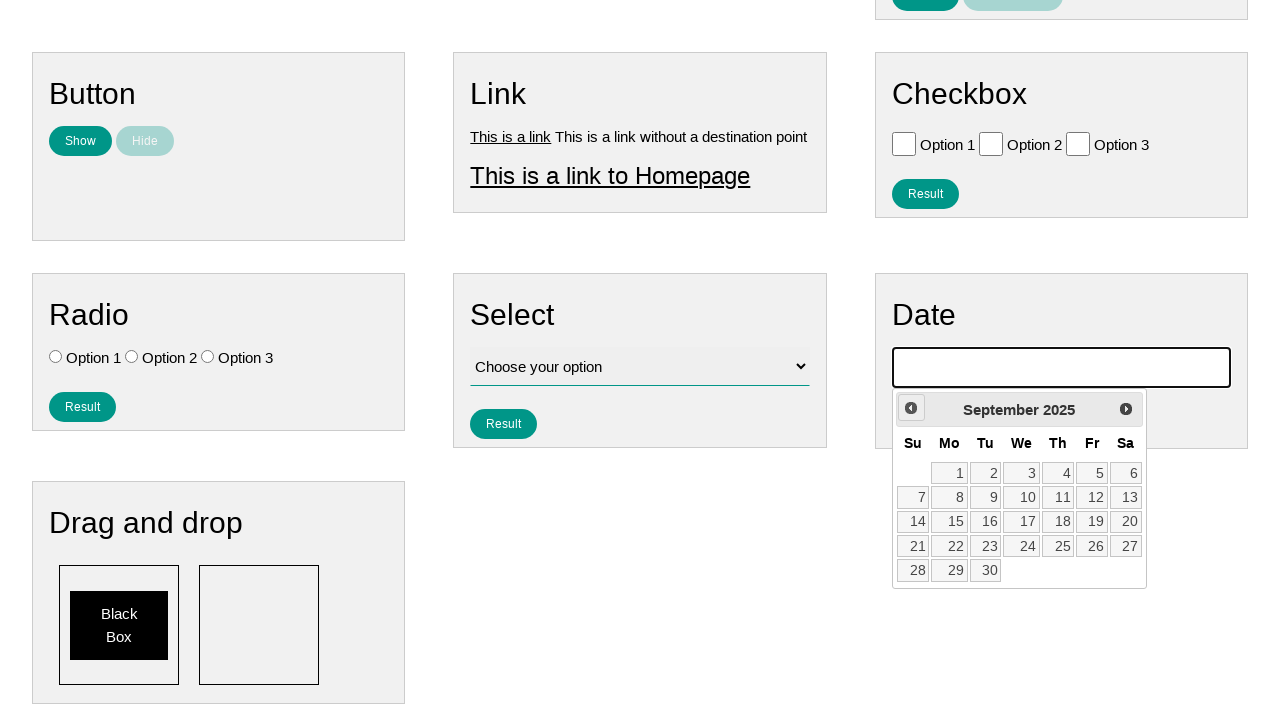

Clicked Prev button to navigate back month 6 of 10 at (911, 408) on xpath=//span[text()='Prev']
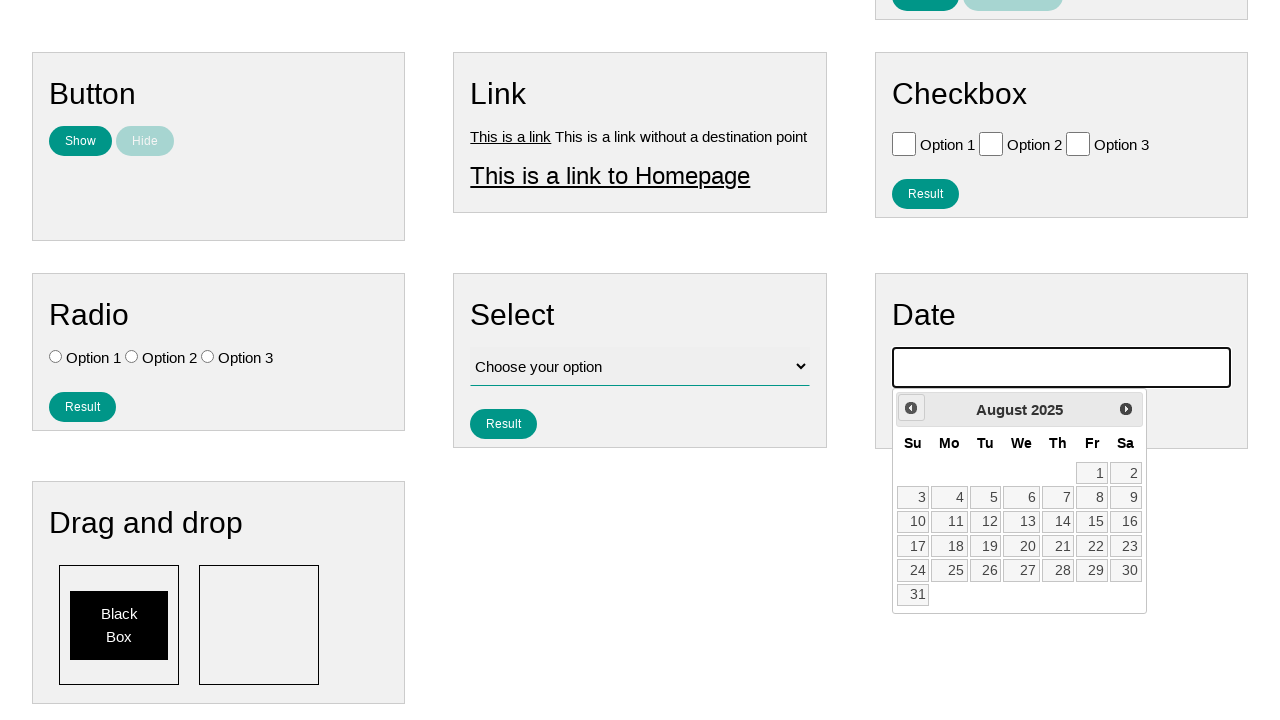

Waited 500ms before navigating to previous month
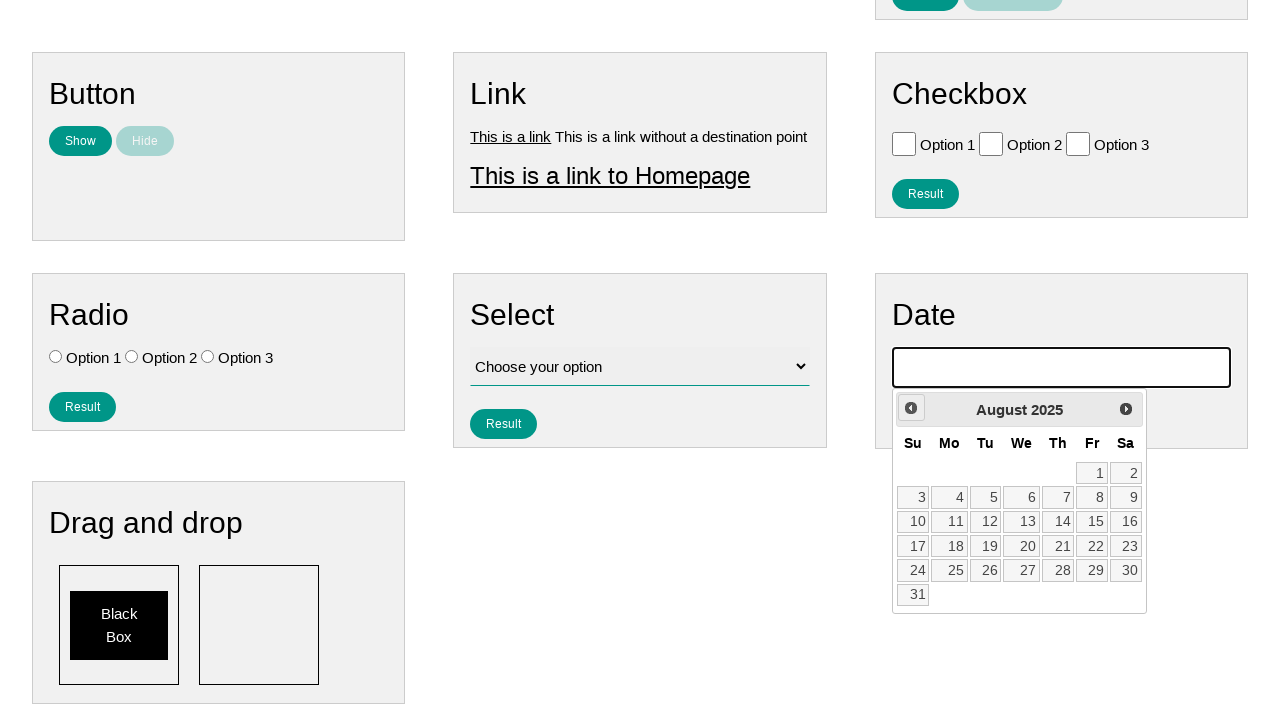

Clicked Prev button to navigate back month 7 of 10 at (911, 408) on xpath=//span[text()='Prev']
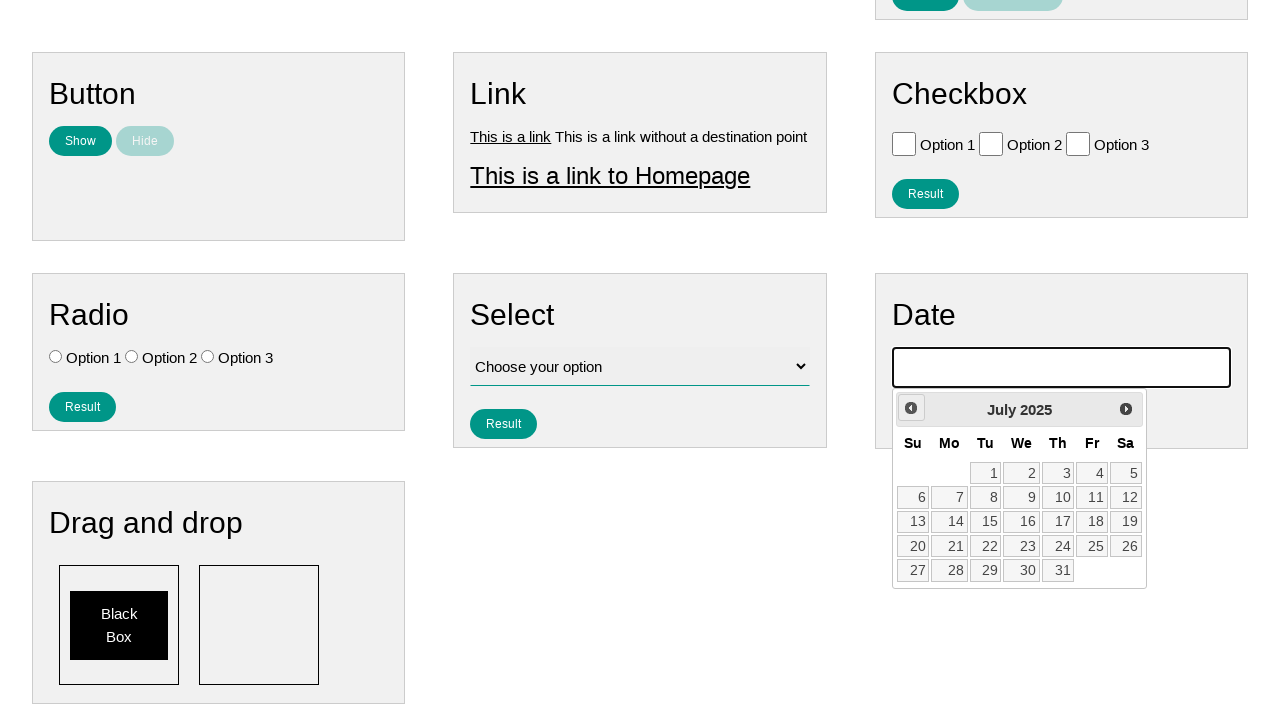

Waited 500ms before navigating to previous month
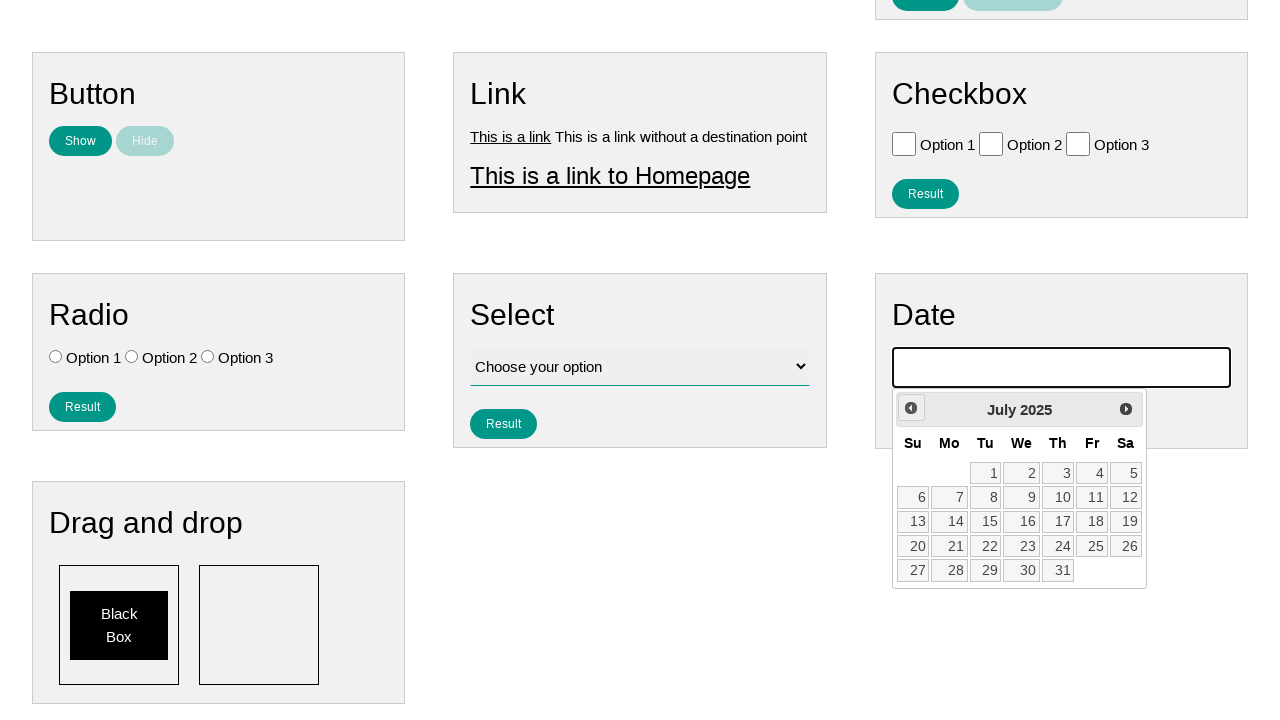

Clicked Prev button to navigate back month 8 of 10 at (911, 408) on xpath=//span[text()='Prev']
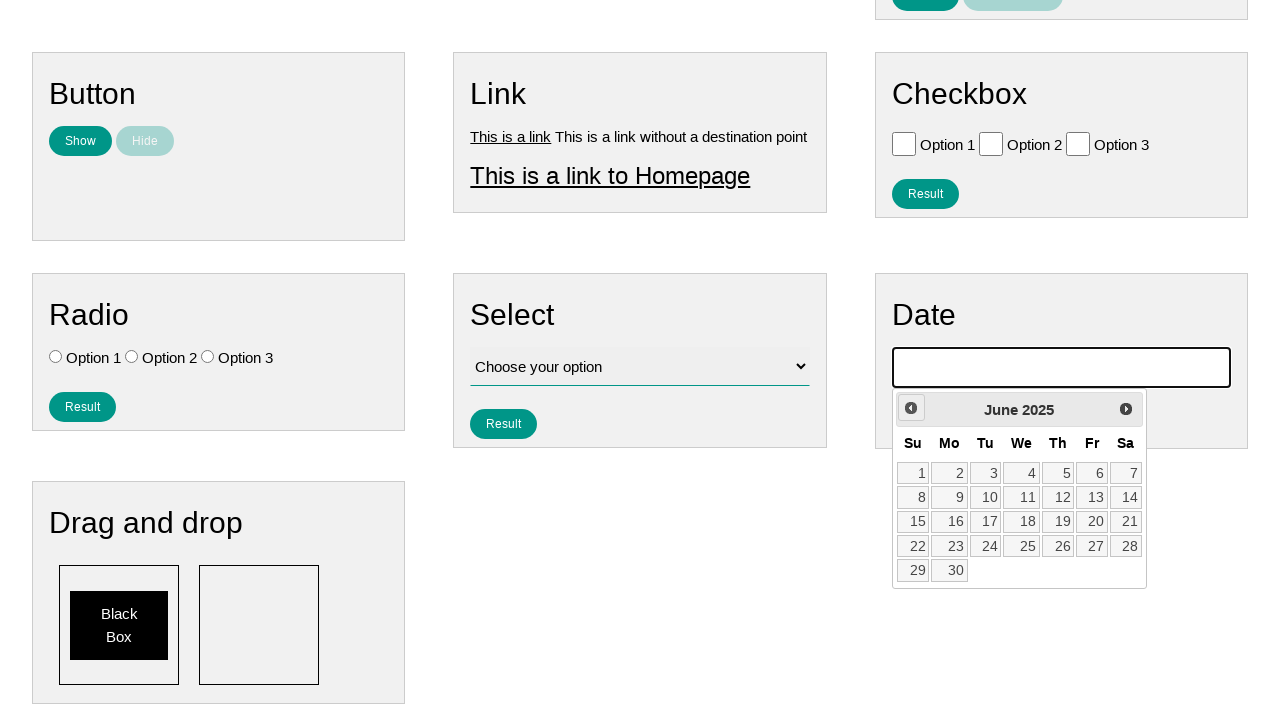

Waited 500ms before navigating to previous month
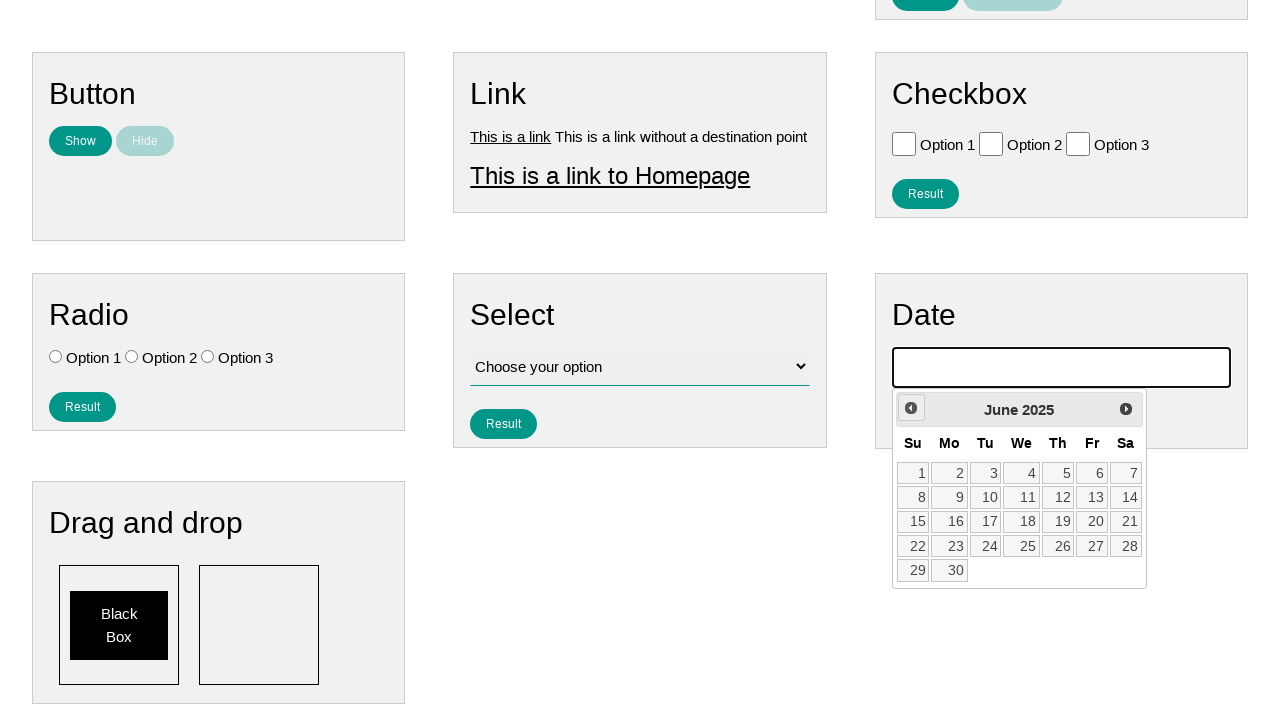

Clicked Prev button to navigate back month 9 of 10 at (911, 408) on xpath=//span[text()='Prev']
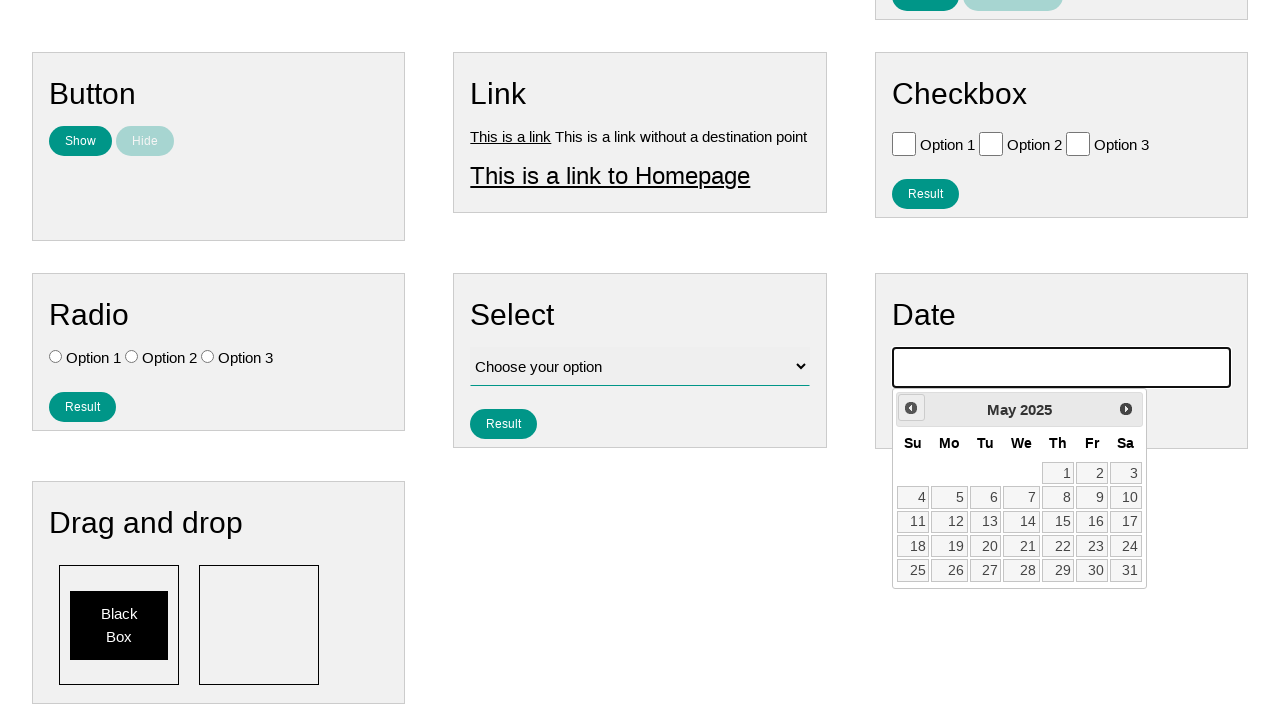

Waited 500ms before navigating to previous month
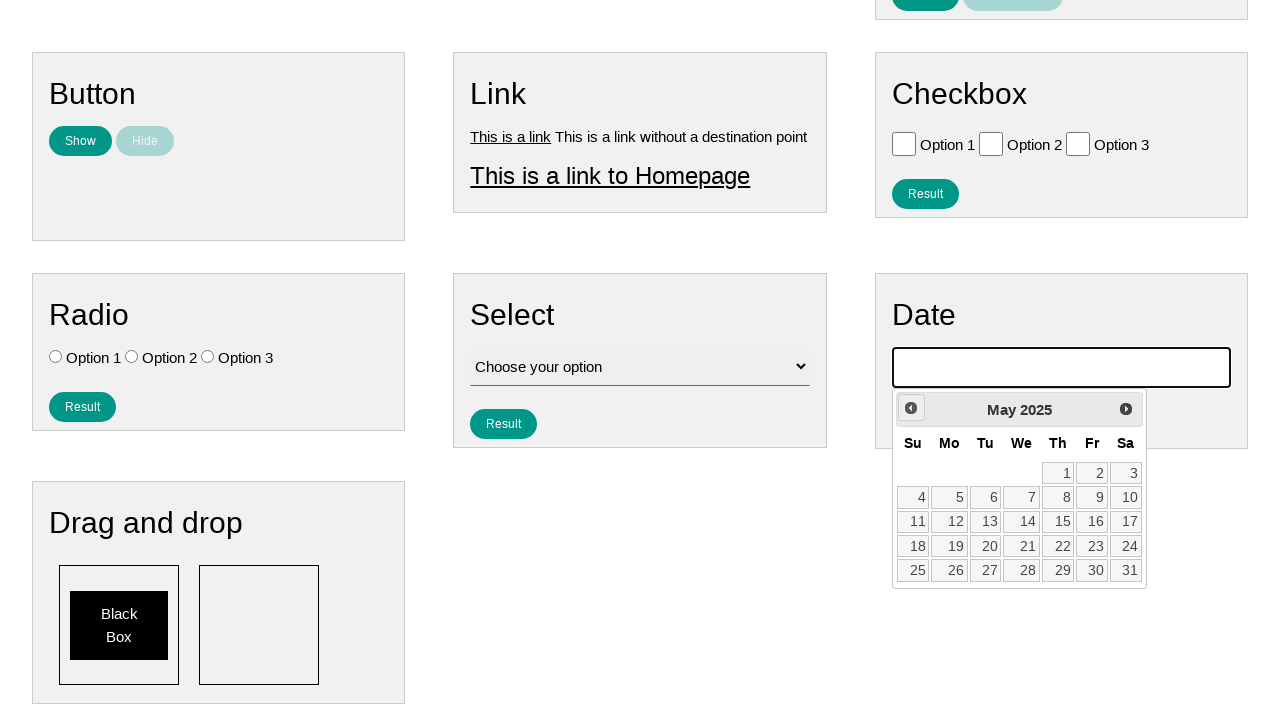

Clicked Prev button to navigate back month 10 of 10 at (911, 408) on xpath=//span[text()='Prev']
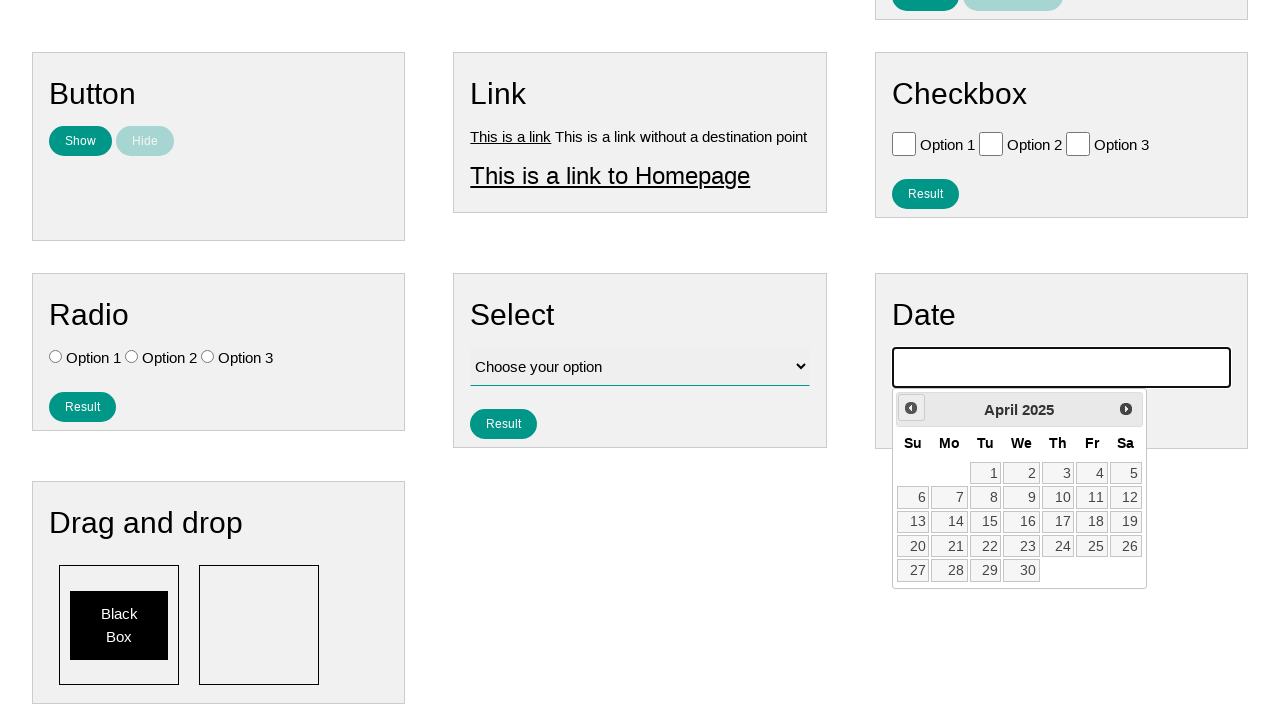

Selected the 15th day from the calendar at (986, 522) on xpath=//a[text()='15']
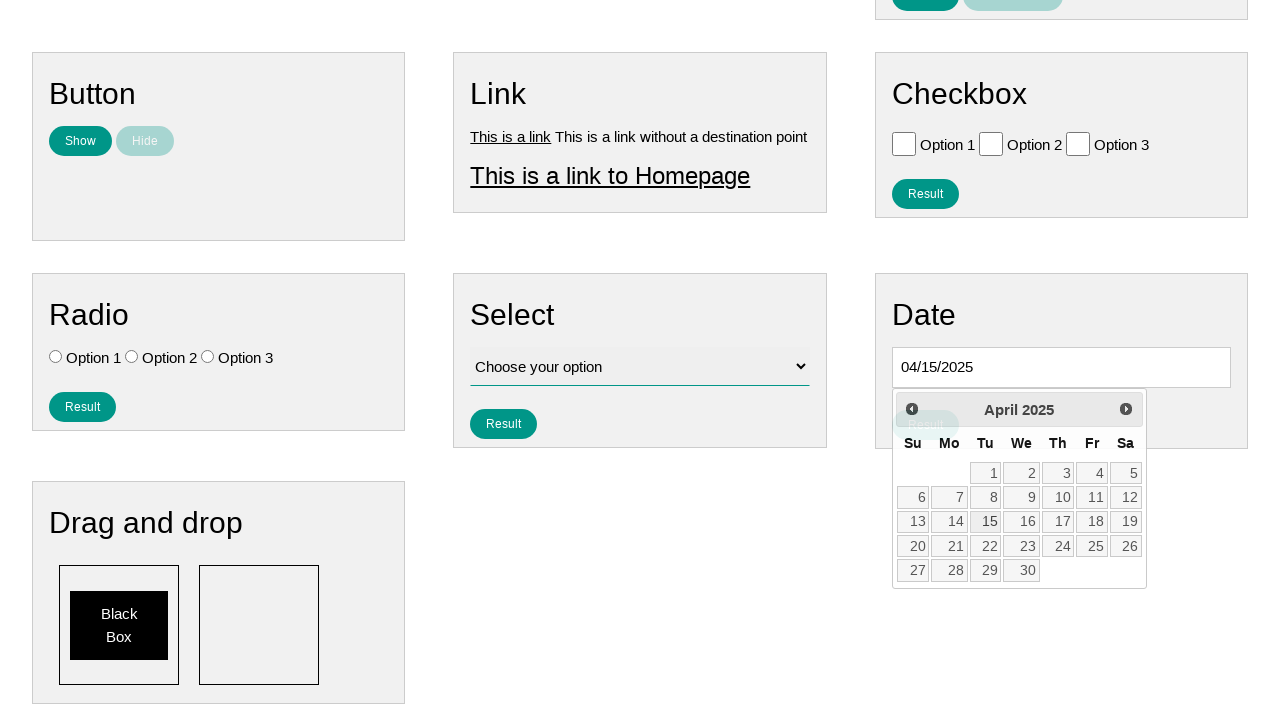

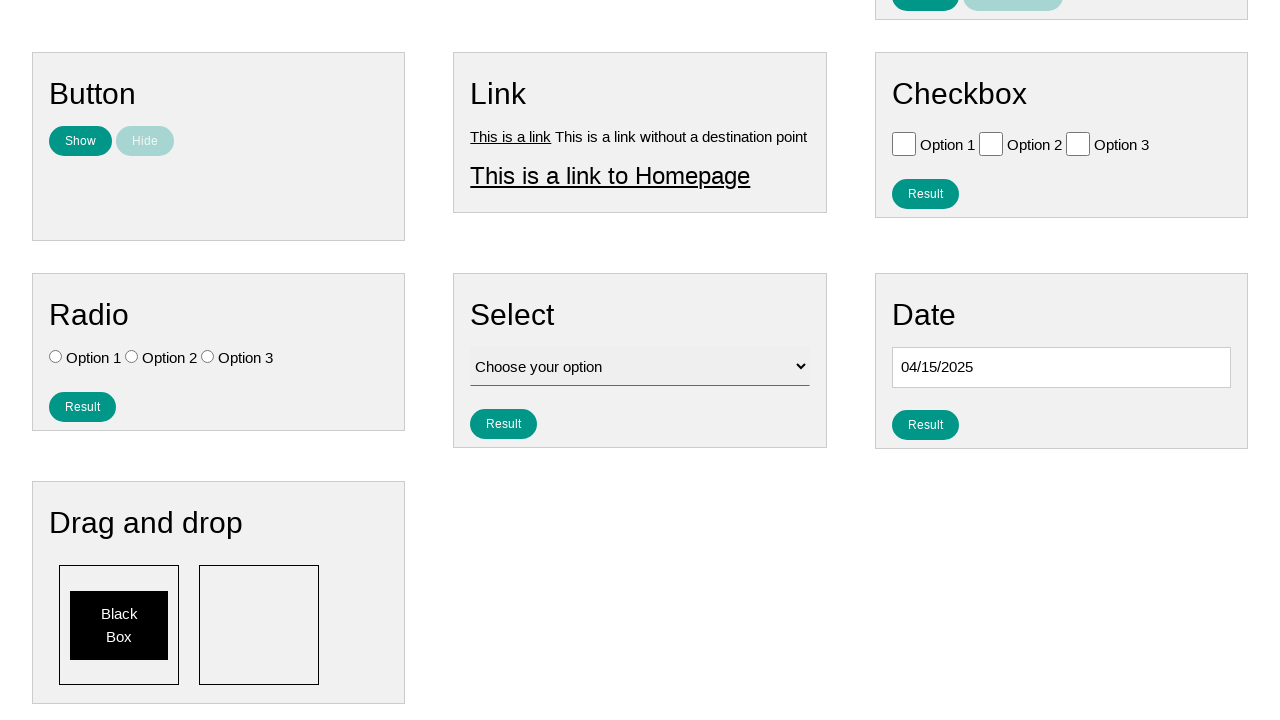